Tests the Python.org search functionality by entering "pycon" as a search query and submitting the form

Starting URL: http://www.python.org

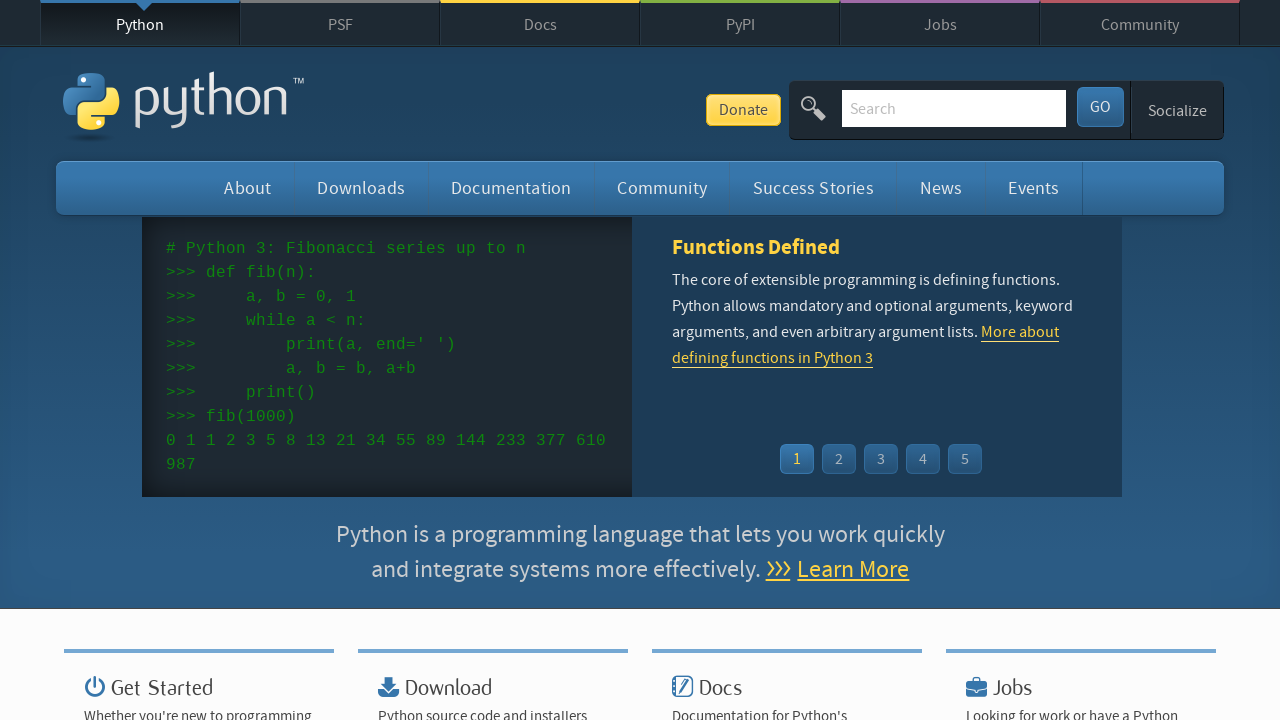

Verified page title contains 'Python'
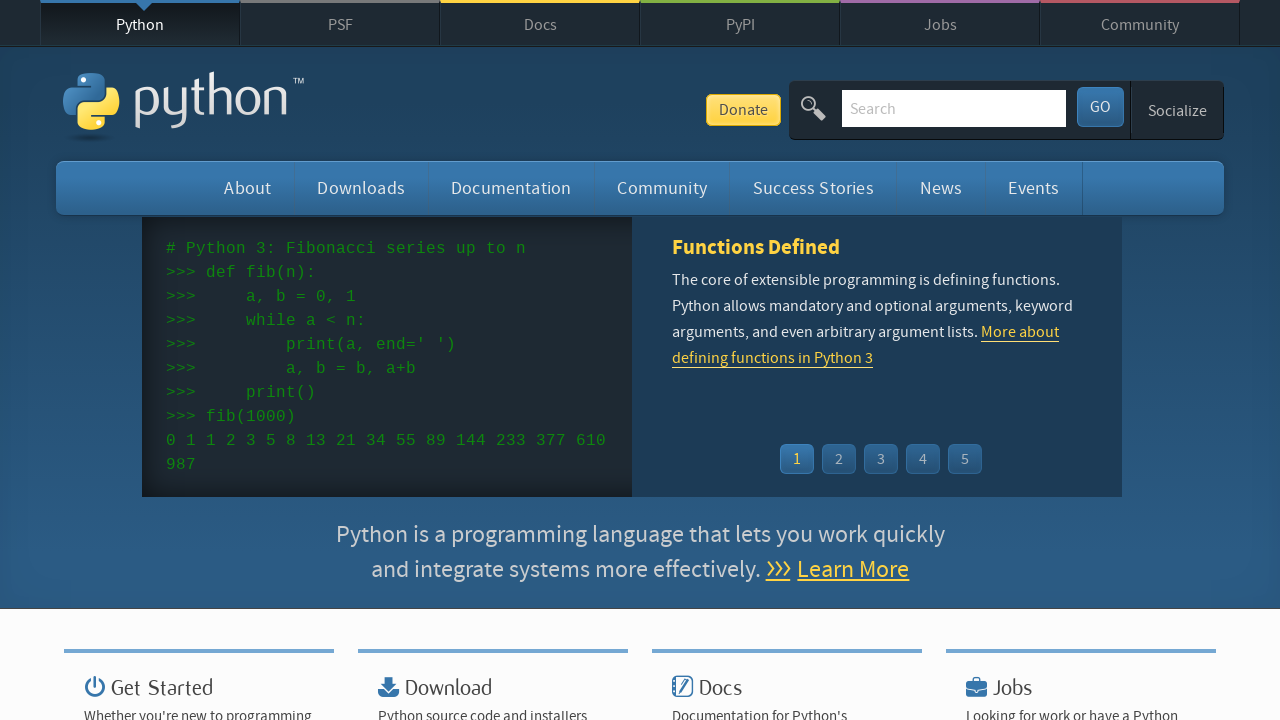

Filled search box with 'pycon' on input[name='q']
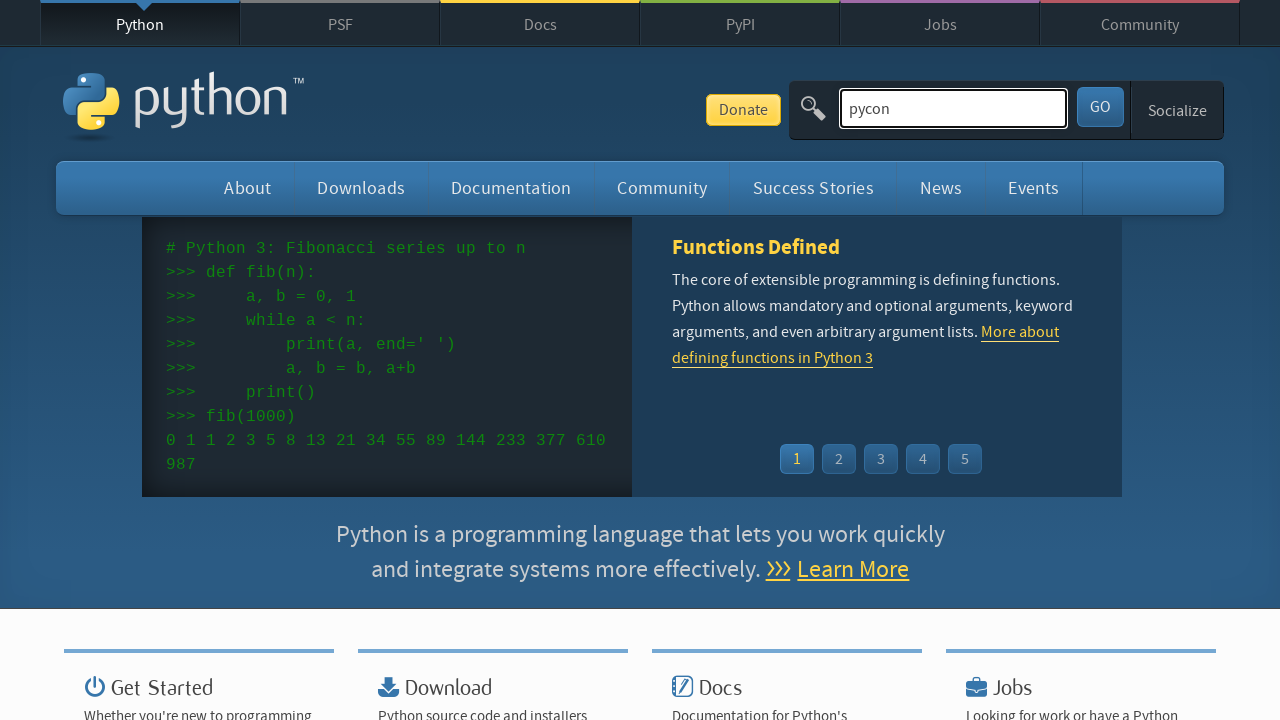

Pressed Enter to submit search query on input[name='q']
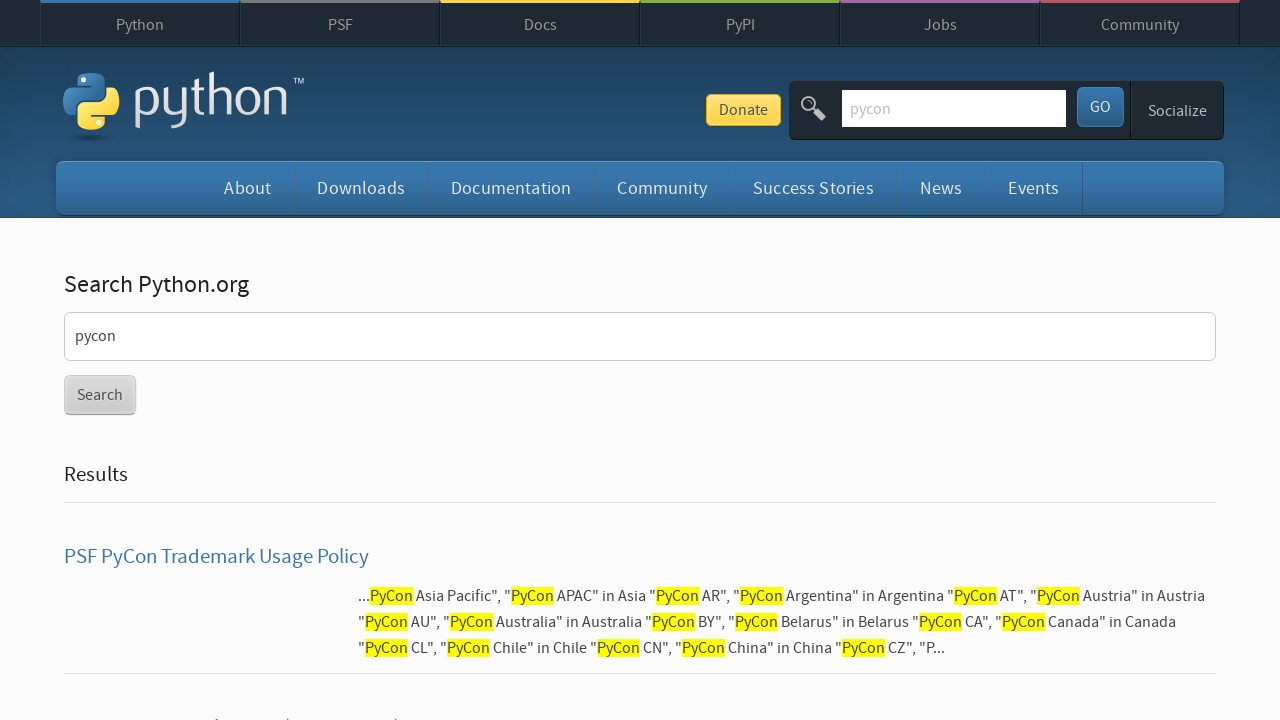

Waited for network to be idle and page to finish loading
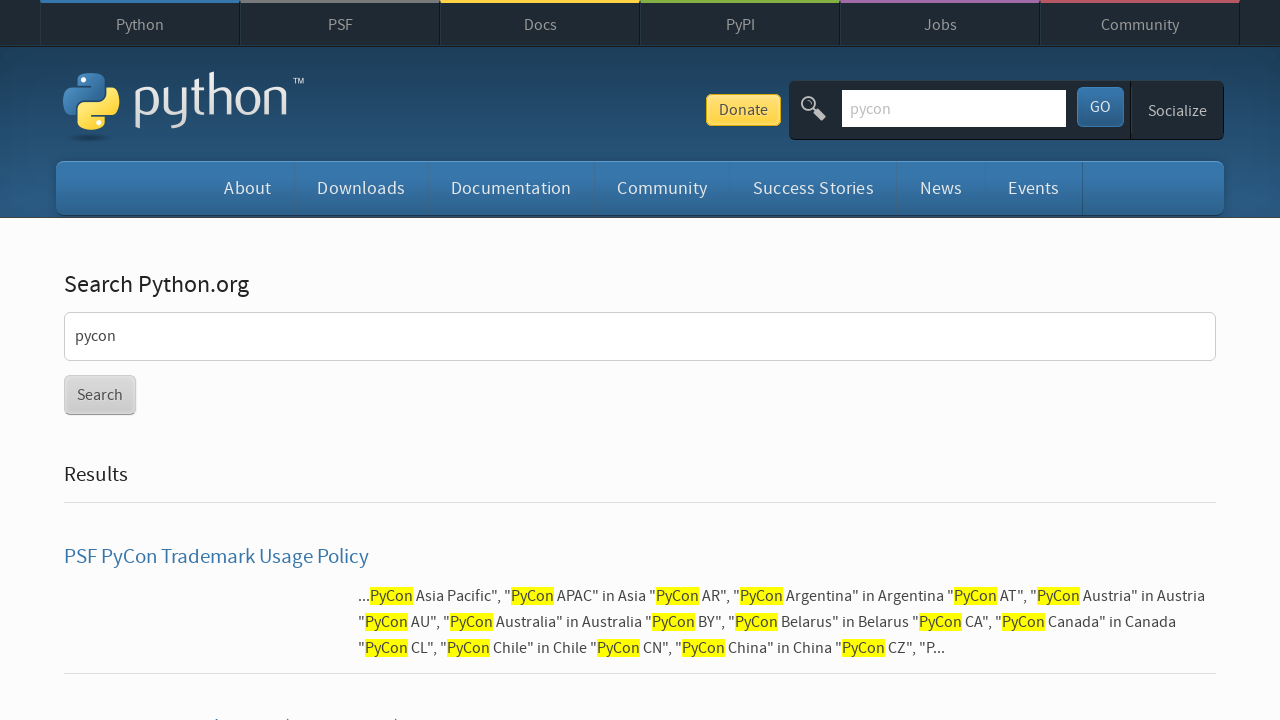

Verified search results were found (no 'No results found' message)
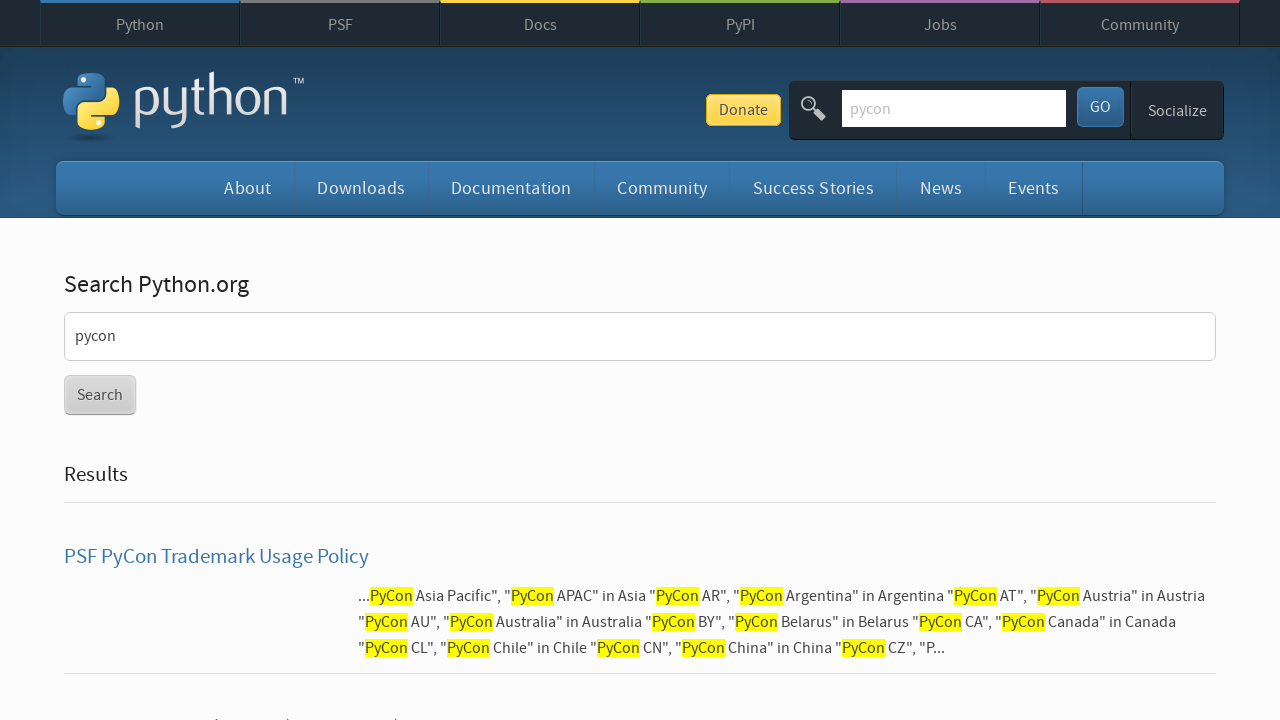

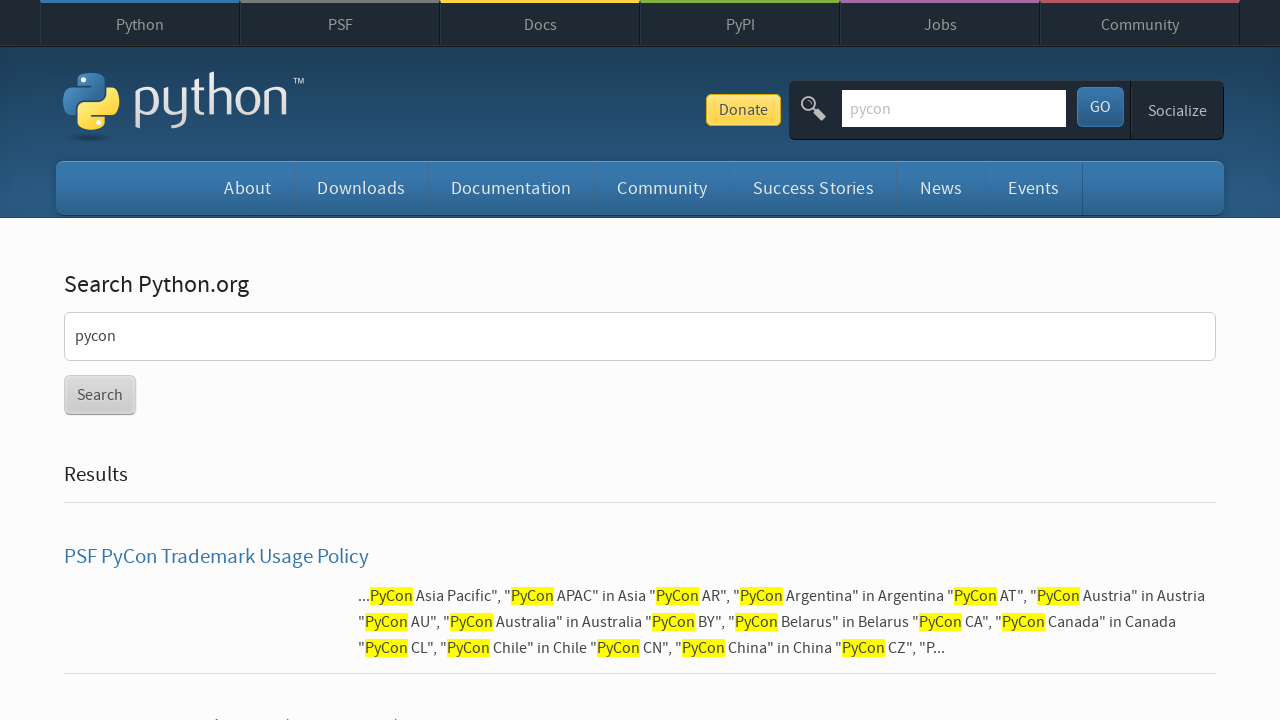